Tests alert dialog by clicking a button to show an alert, verifying its text content, and accepting it

Starting URL: http://only-testing-blog.blogspot.com/2013/11/new-test.html

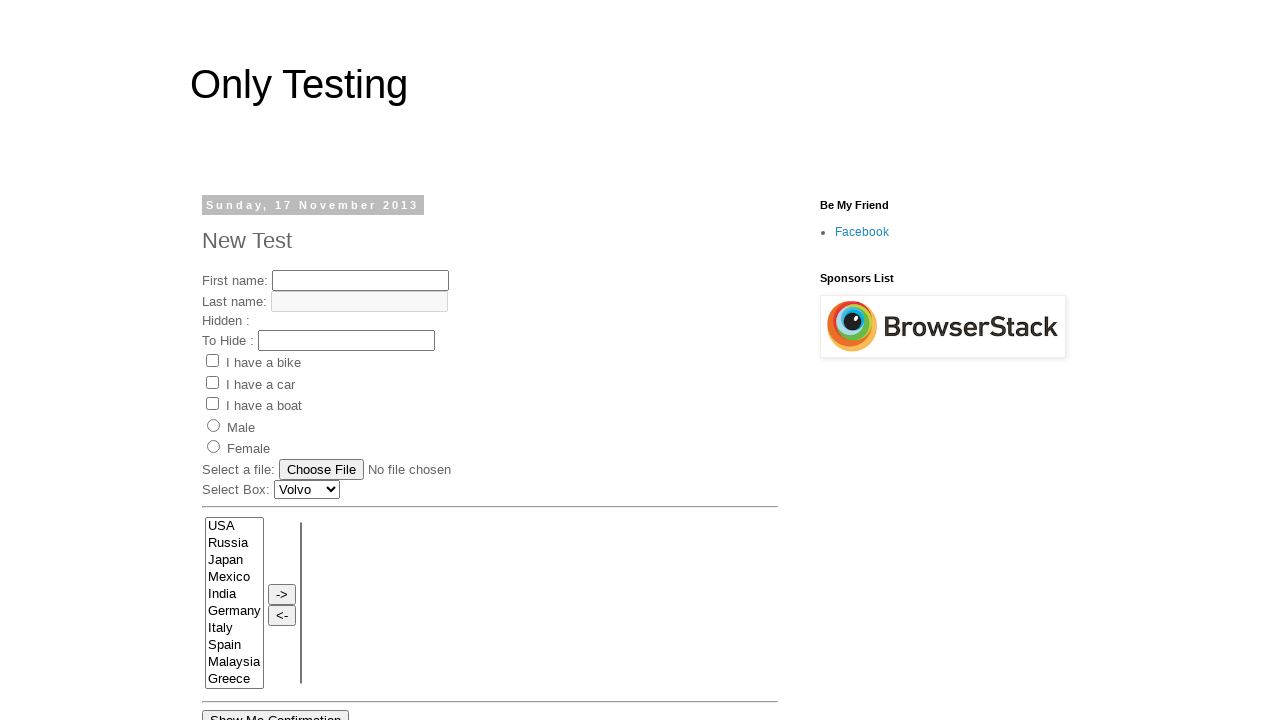

Navigated to alert dialog test page
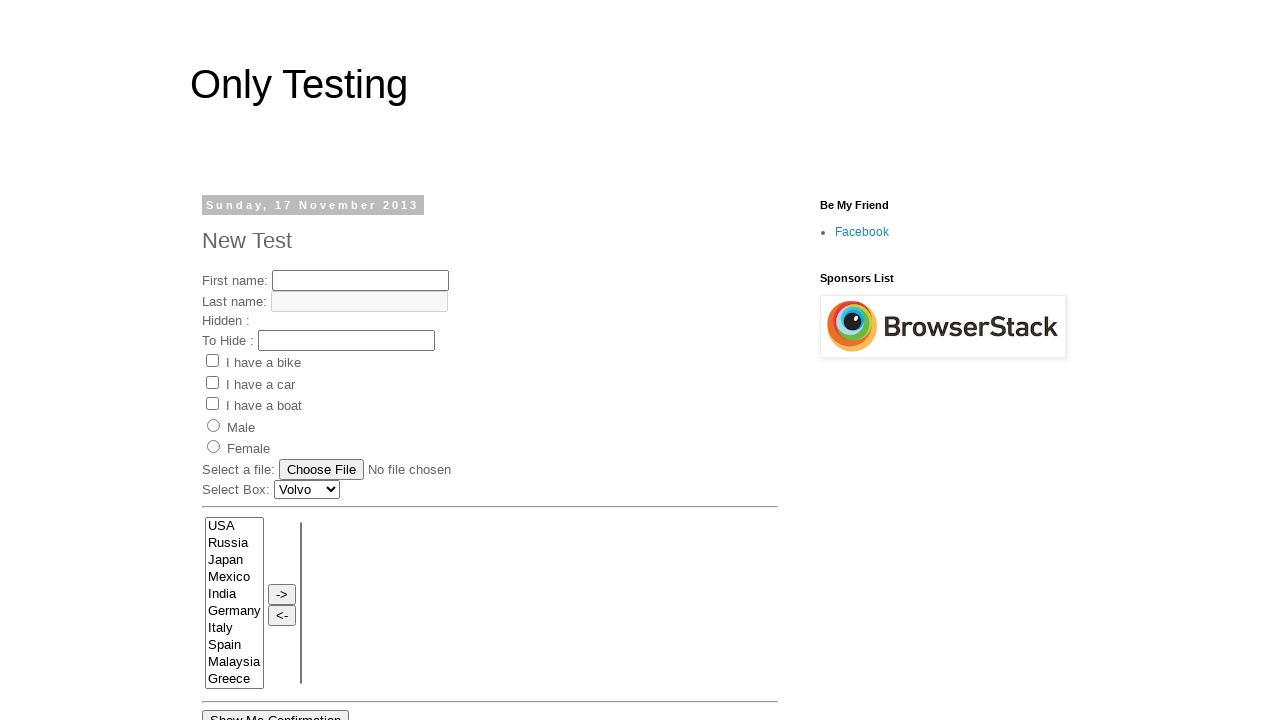

Clicked 'Show Me Alert' button to trigger alert dialog at (252, 360) on xpath=//input[@value='Show Me Alert']
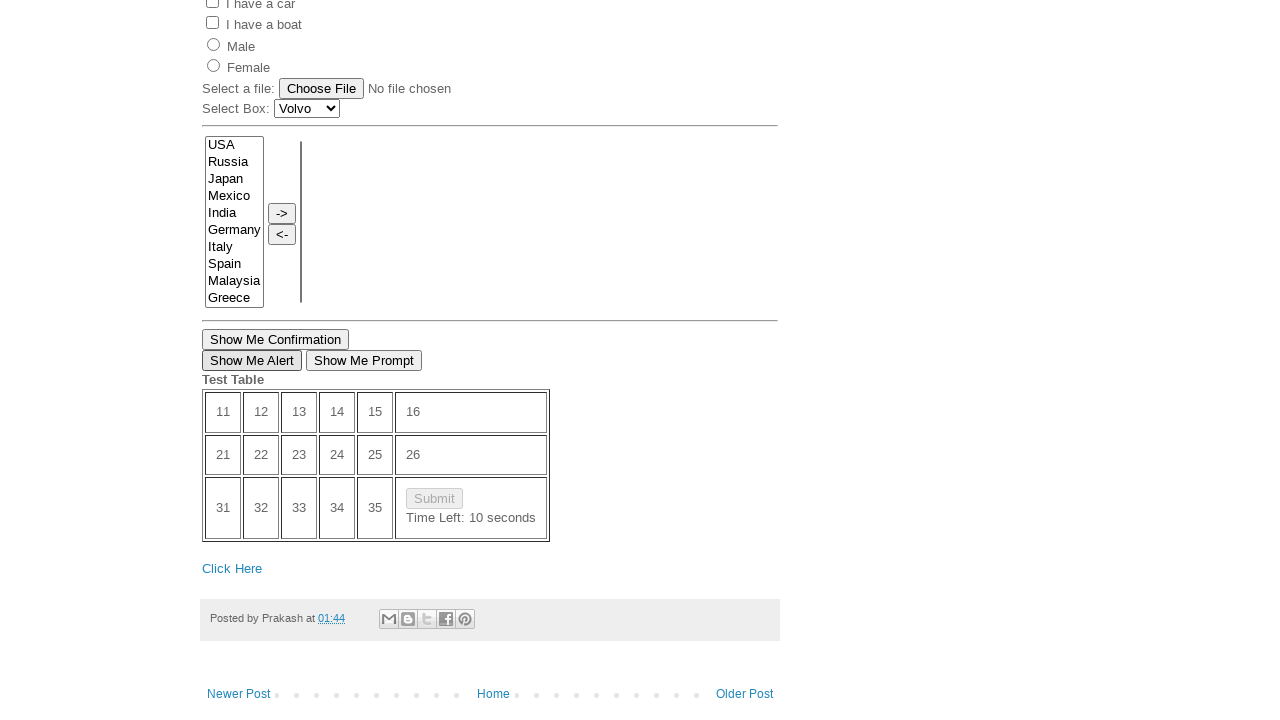

Set up dialog handler to accept alert
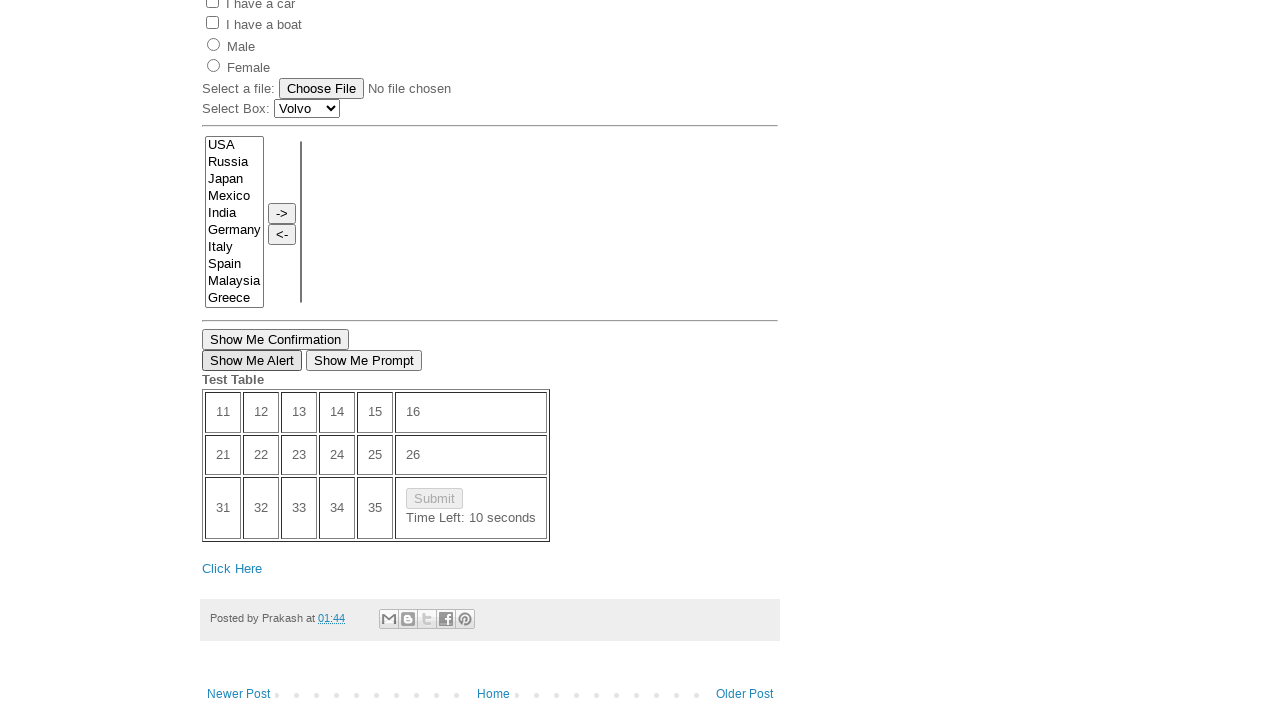

Waited 1 second for alert to be processed
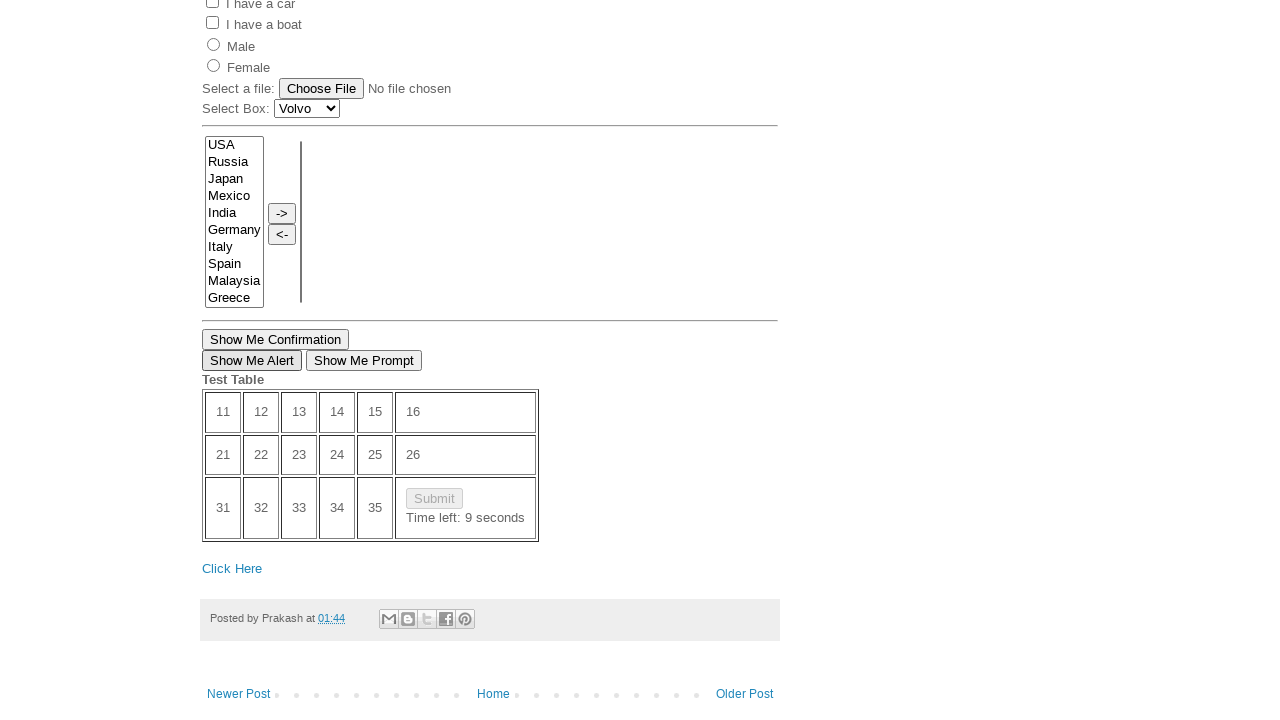

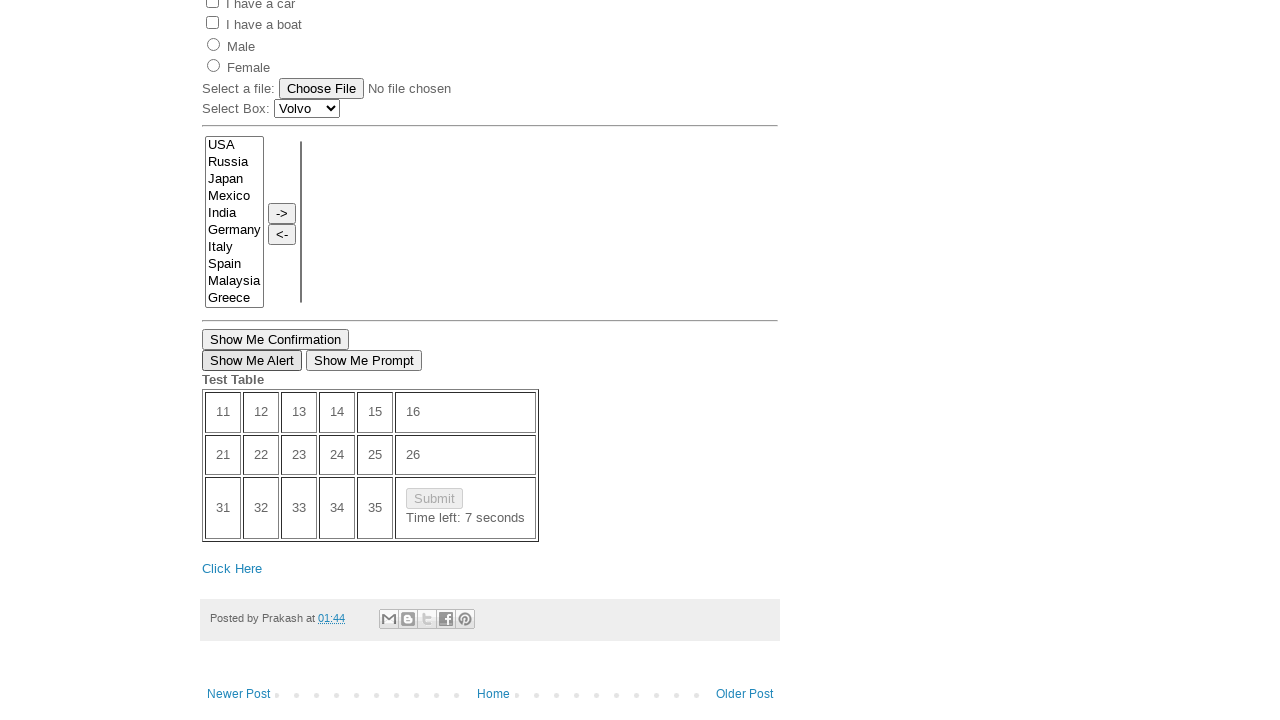